Tests dynamic controls by clicking the Remove button to remove a checkbox, verifying the "It's gone!" message appears, then clicking Add button and verifying "It's back!" message appears

Starting URL: https://the-internet.herokuapp.com/dynamic_controls

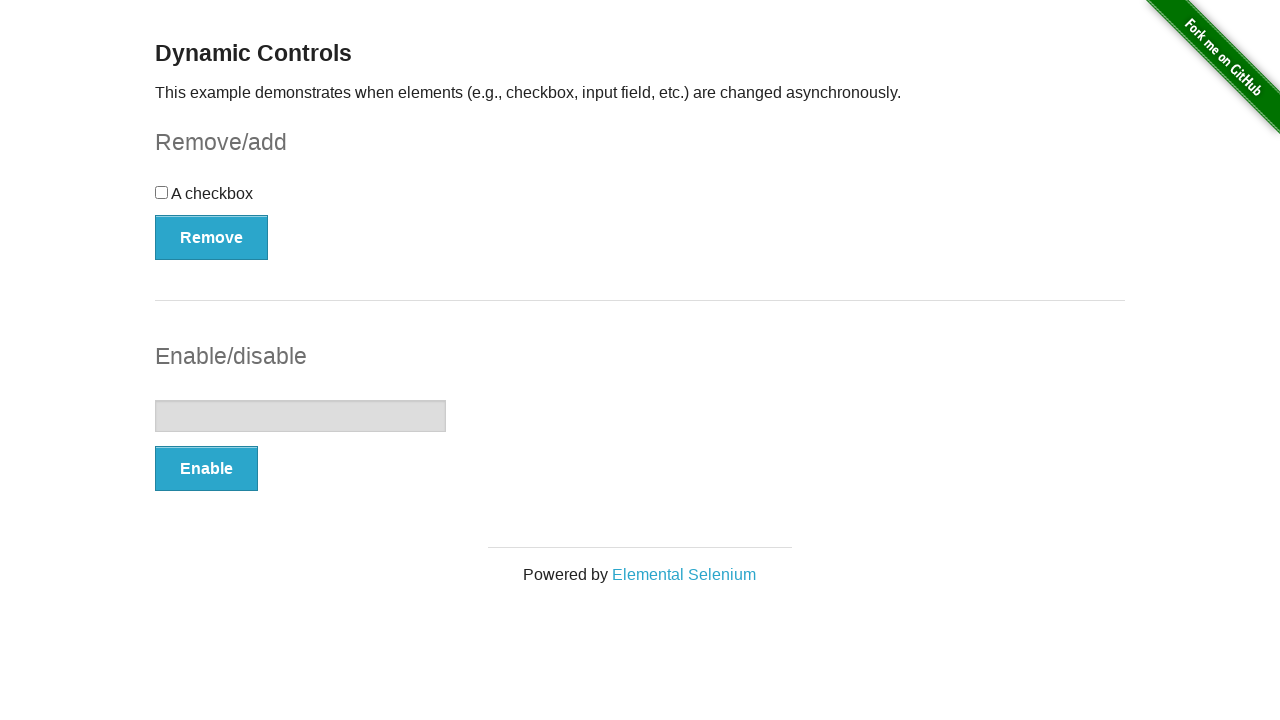

Clicked Remove button to remove checkbox at (212, 237) on xpath=//button[@onclick='swapCheckbox()']
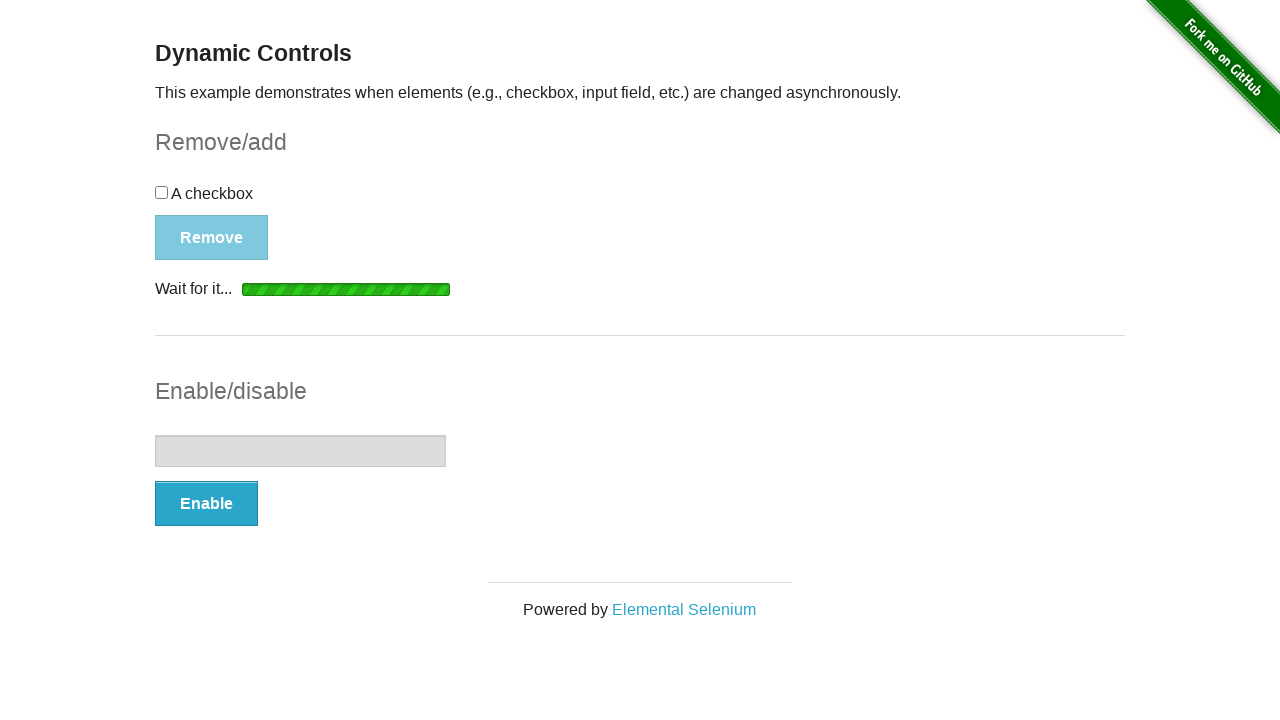

Verified 'It's gone!' message appeared
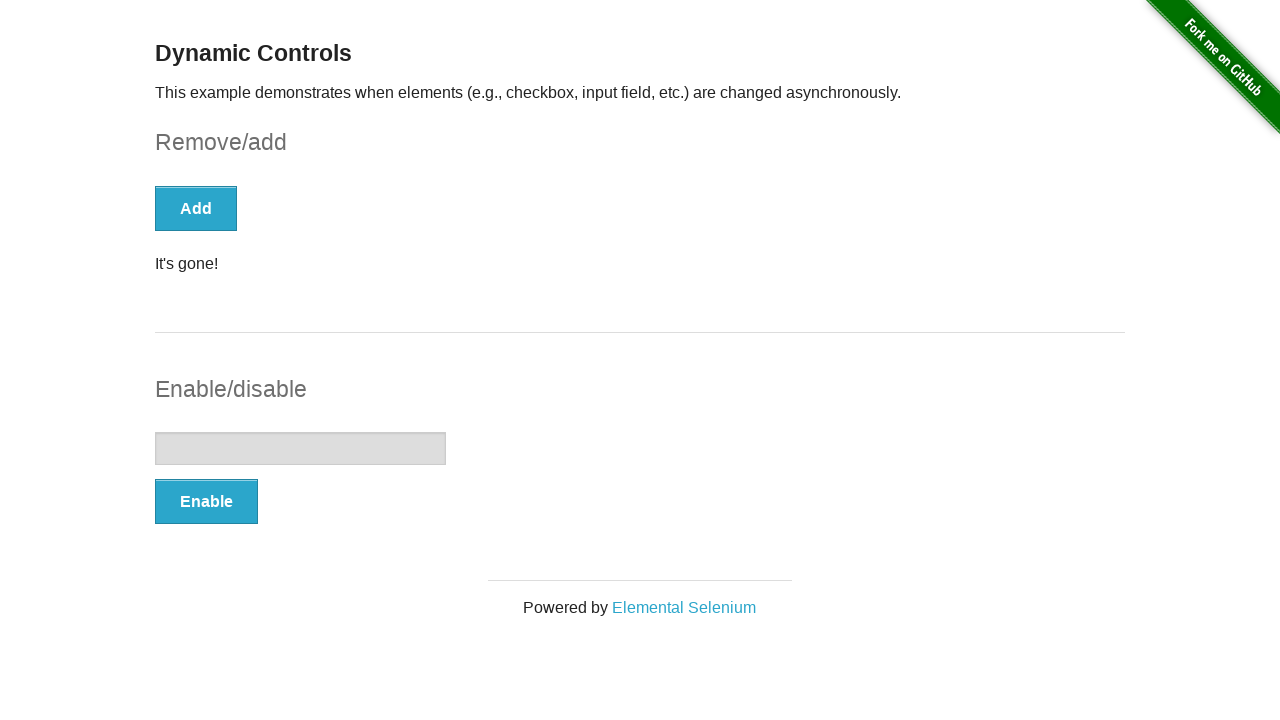

Clicked Add button to restore checkbox at (196, 208) on xpath=//button[@onclick='swapCheckbox()']
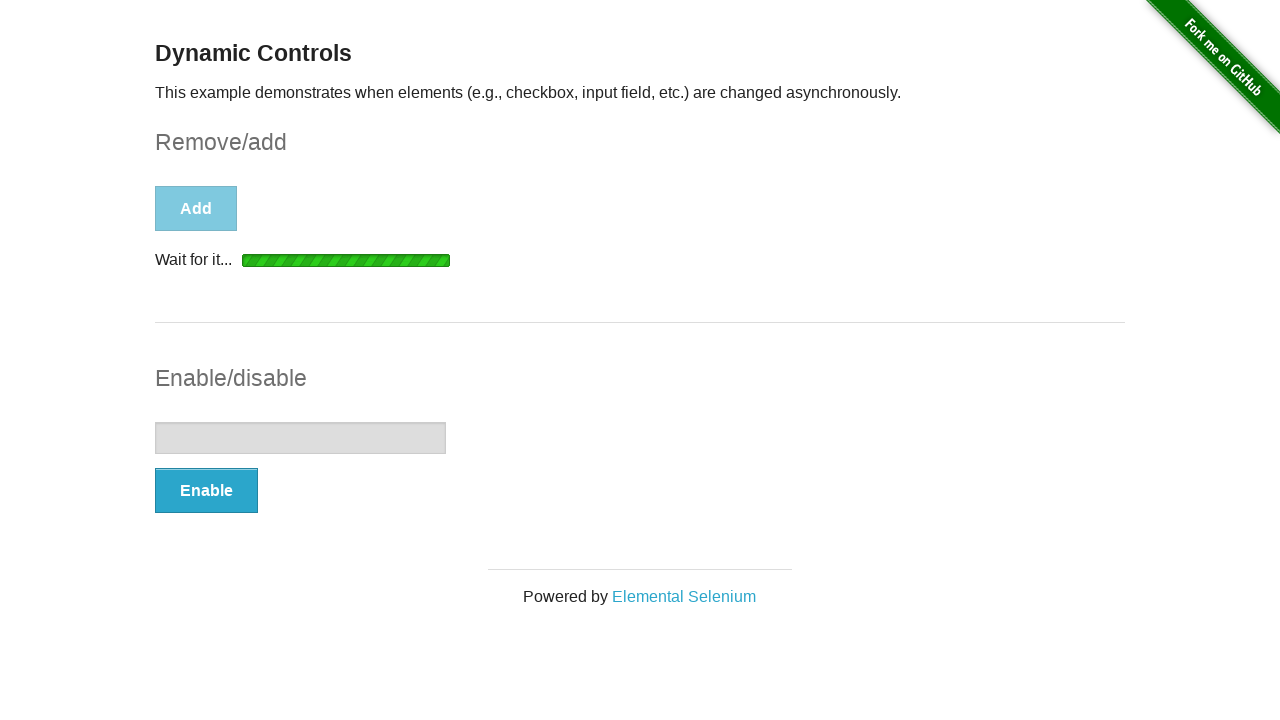

Verified 'It's back!' message appeared
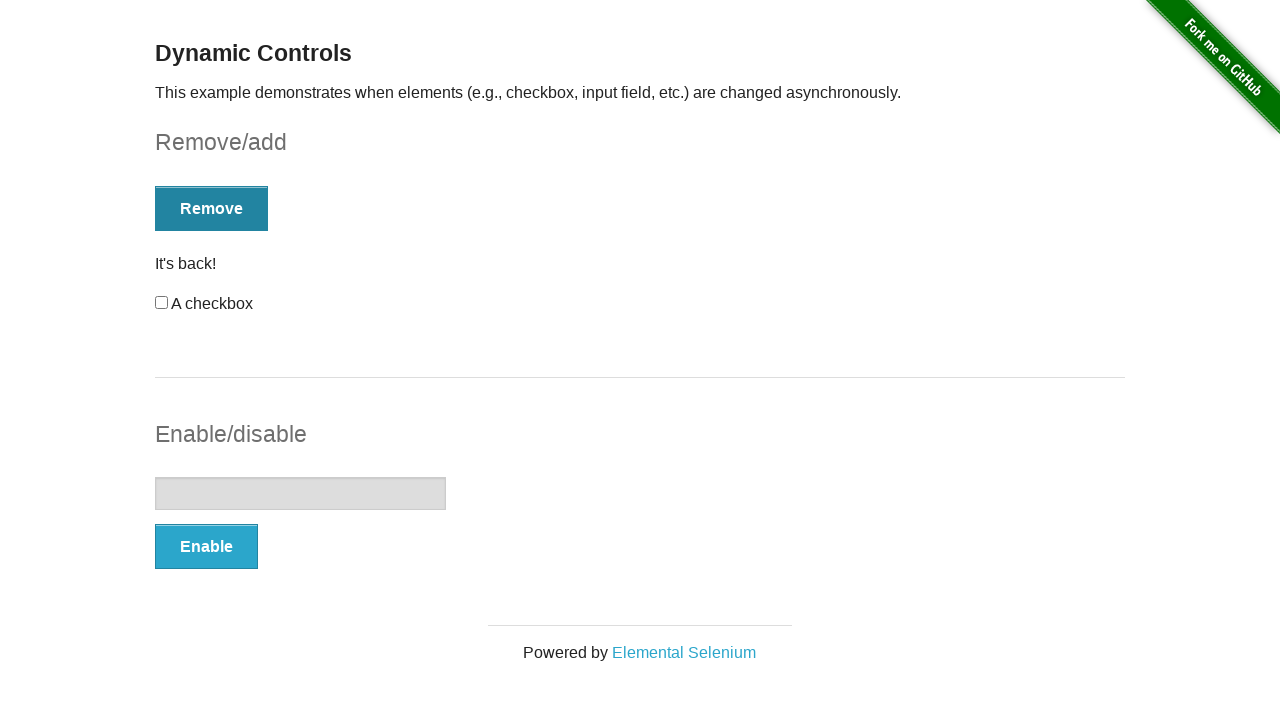

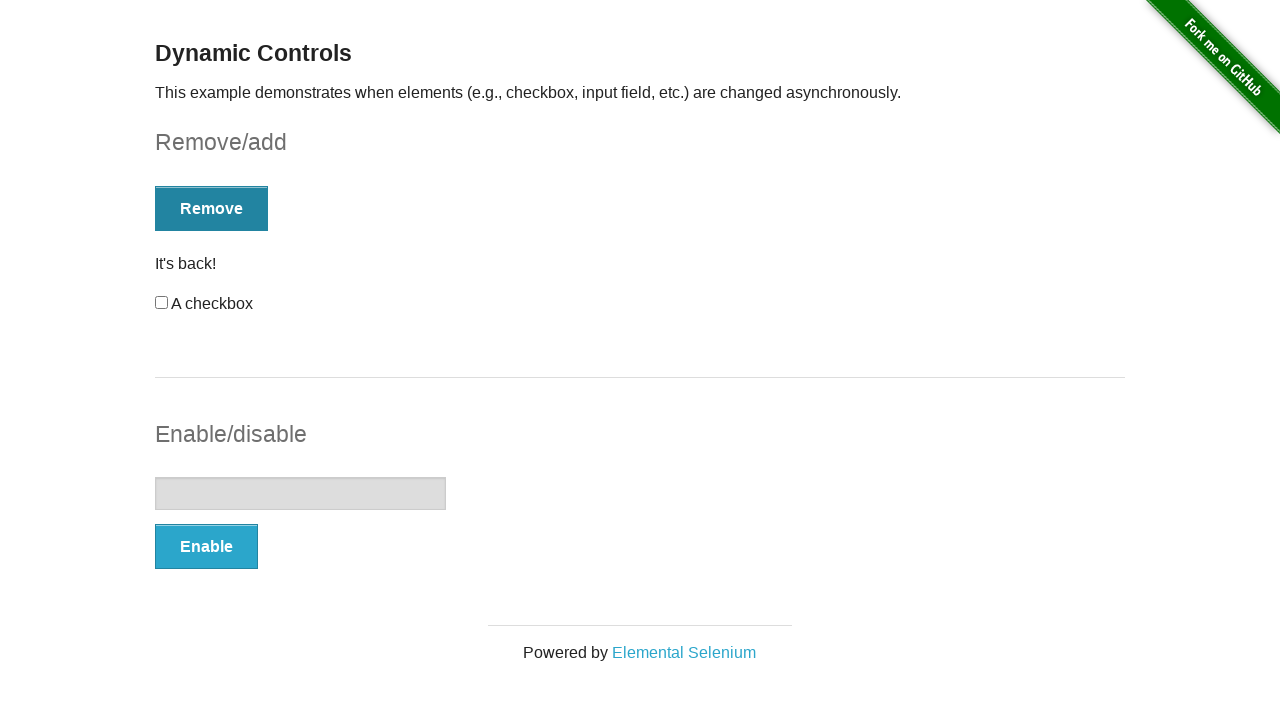